Tests that new items are appended to the bottom of the todo list by creating 3 items

Starting URL: https://demo.playwright.dev/todomvc

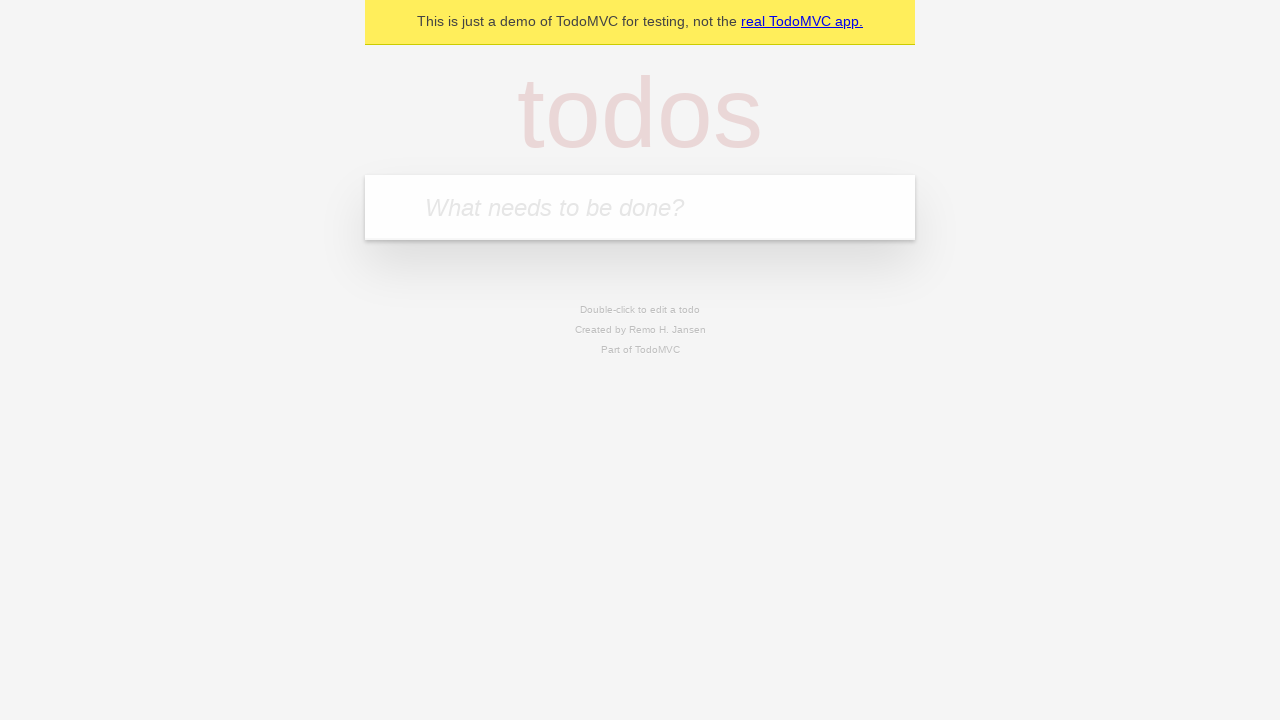

Filled todo input field with 'buy some cheese' on internal:attr=[placeholder="What needs to be done?"i]
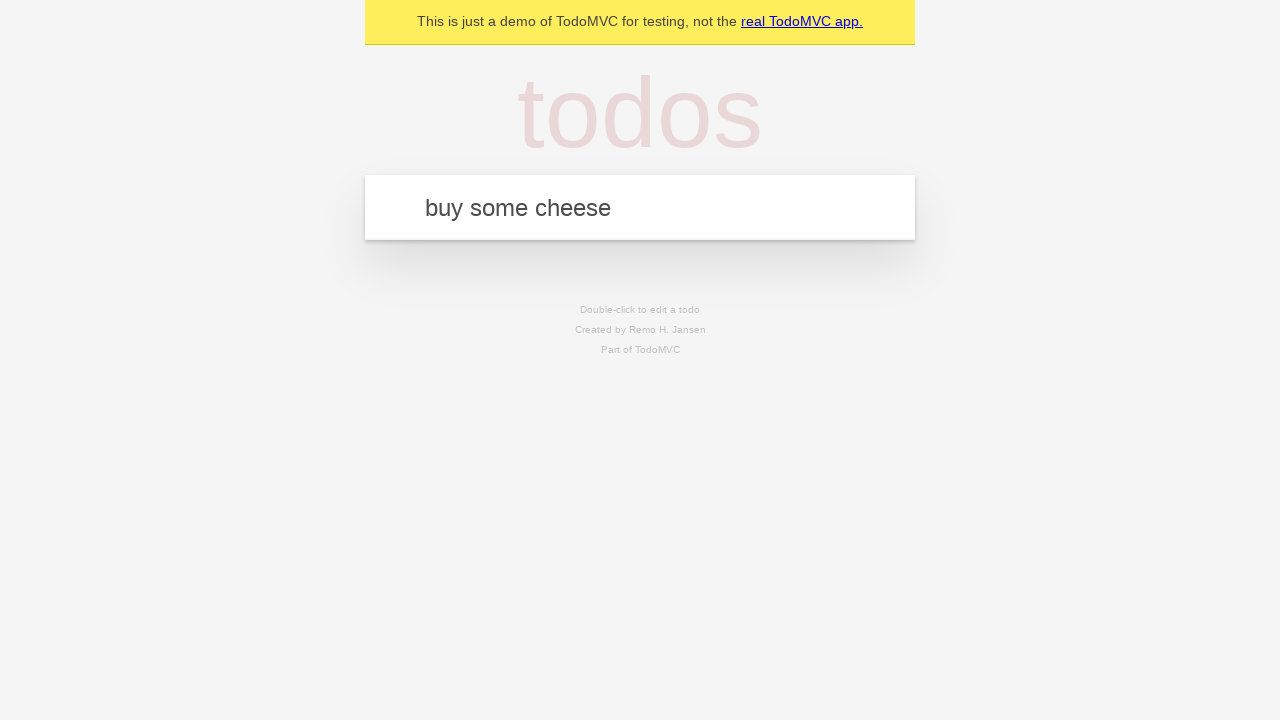

Pressed Enter to add first todo item on internal:attr=[placeholder="What needs to be done?"i]
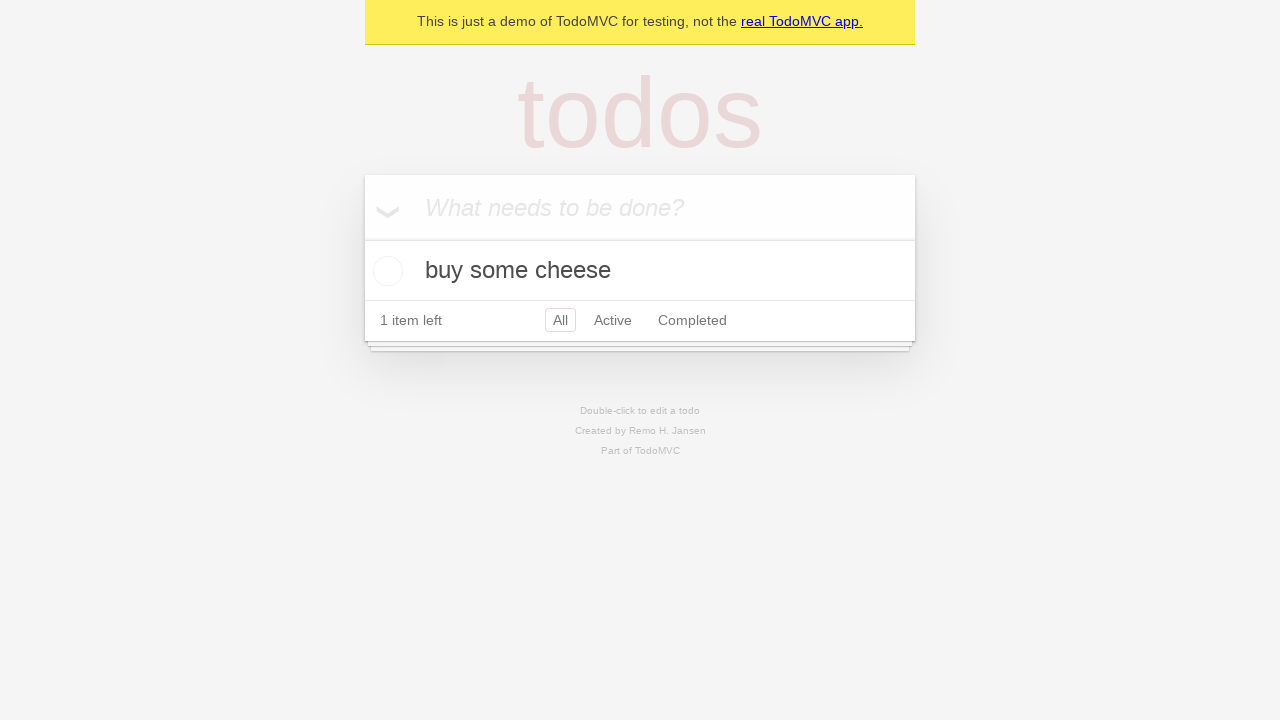

Filled todo input field with 'feed the cat' on internal:attr=[placeholder="What needs to be done?"i]
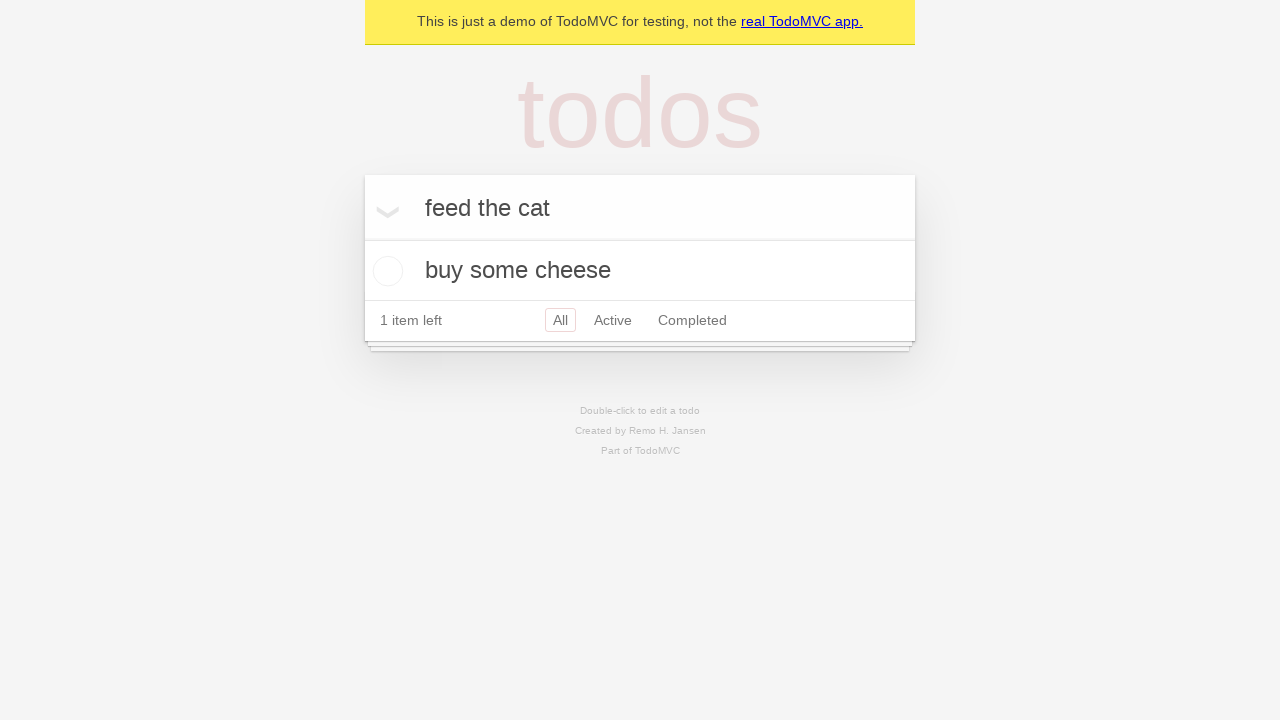

Pressed Enter to add second todo item on internal:attr=[placeholder="What needs to be done?"i]
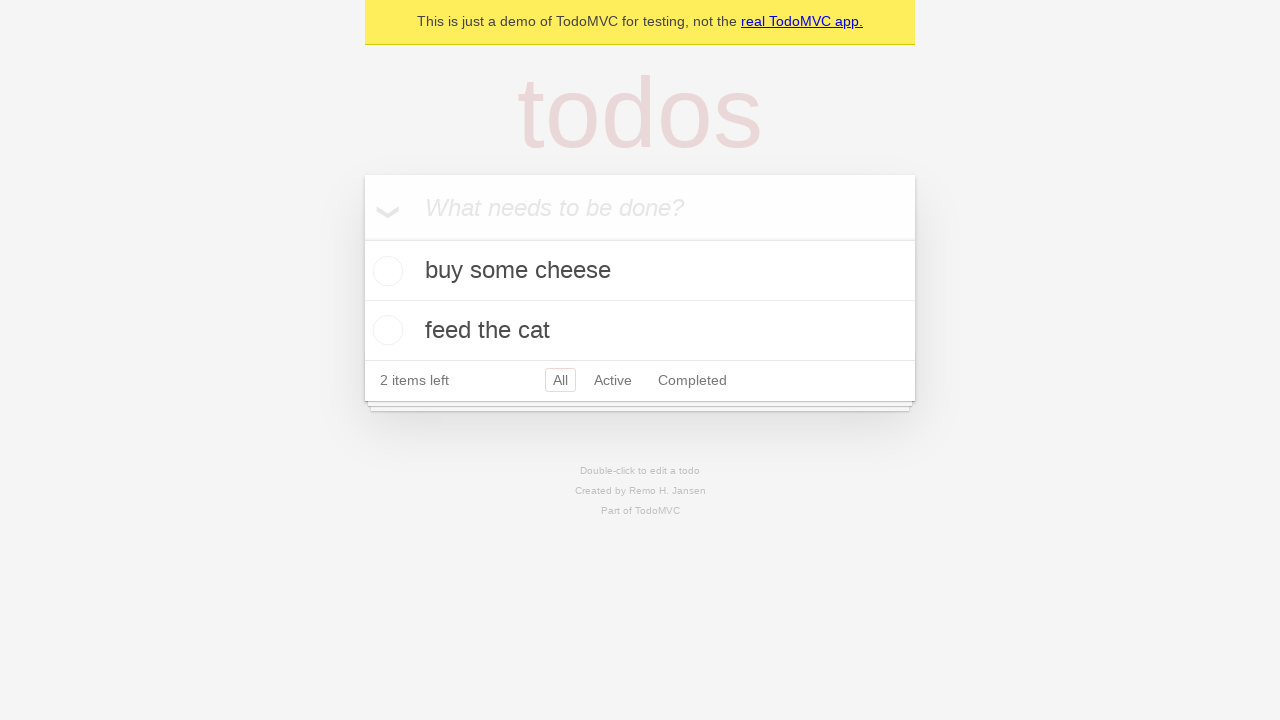

Filled todo input field with 'book a doctors appointment' on internal:attr=[placeholder="What needs to be done?"i]
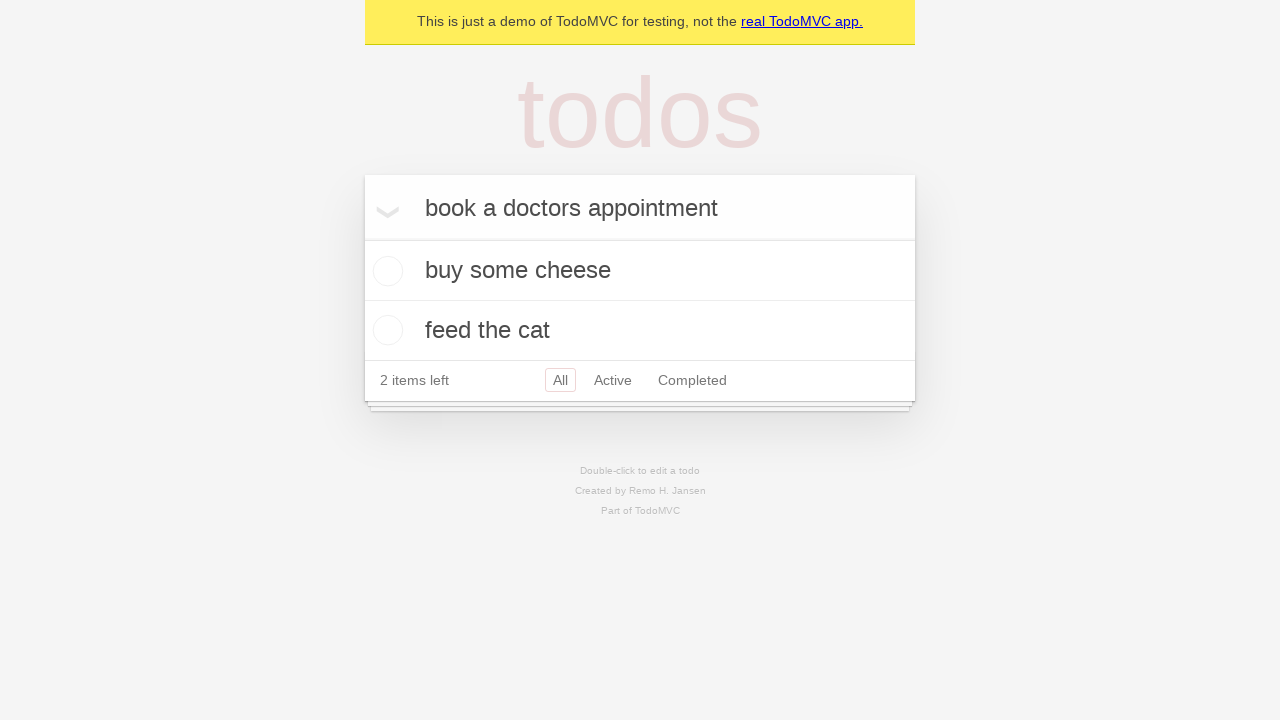

Pressed Enter to add third todo item on internal:attr=[placeholder="What needs to be done?"i]
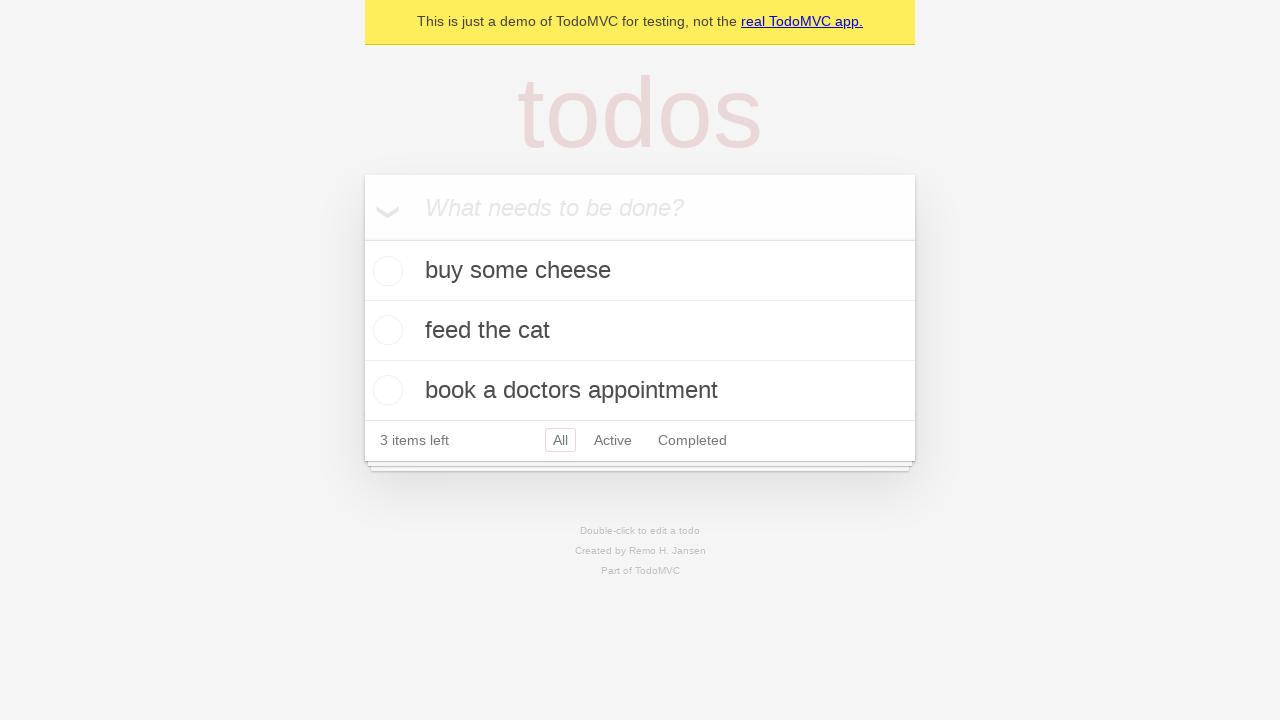

Waited for todo count element to load, confirming all items were added to the list
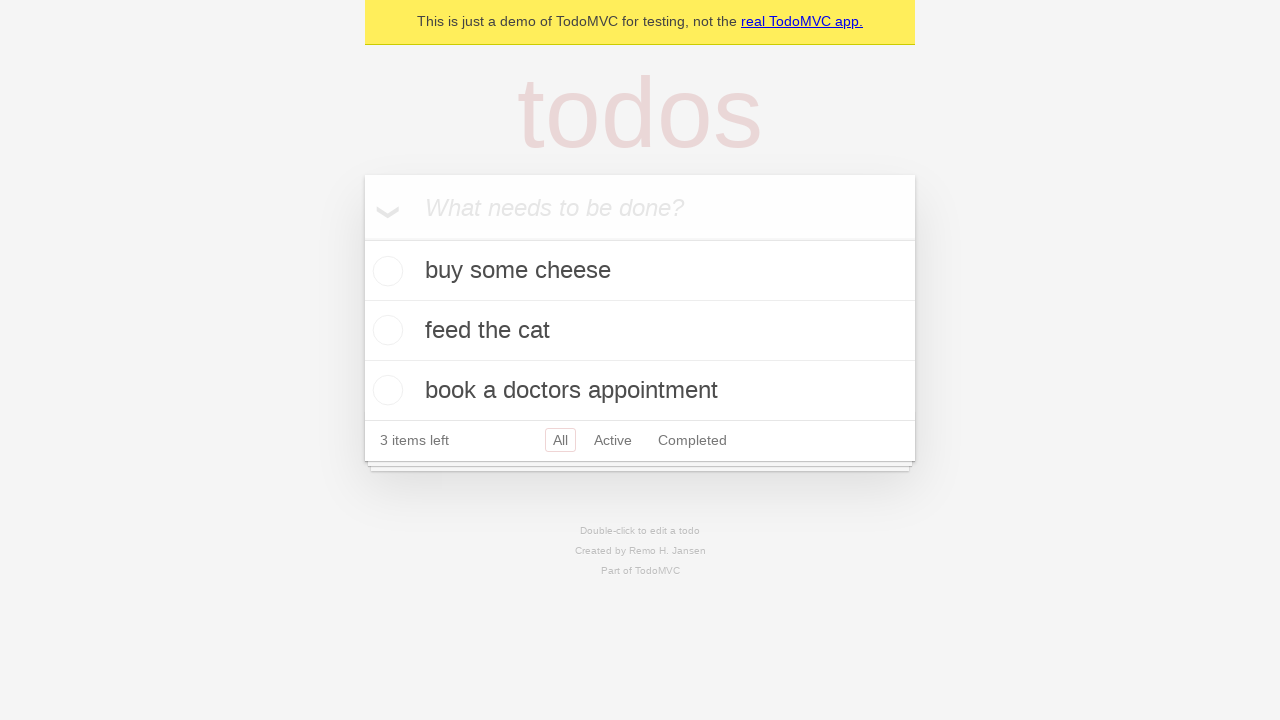

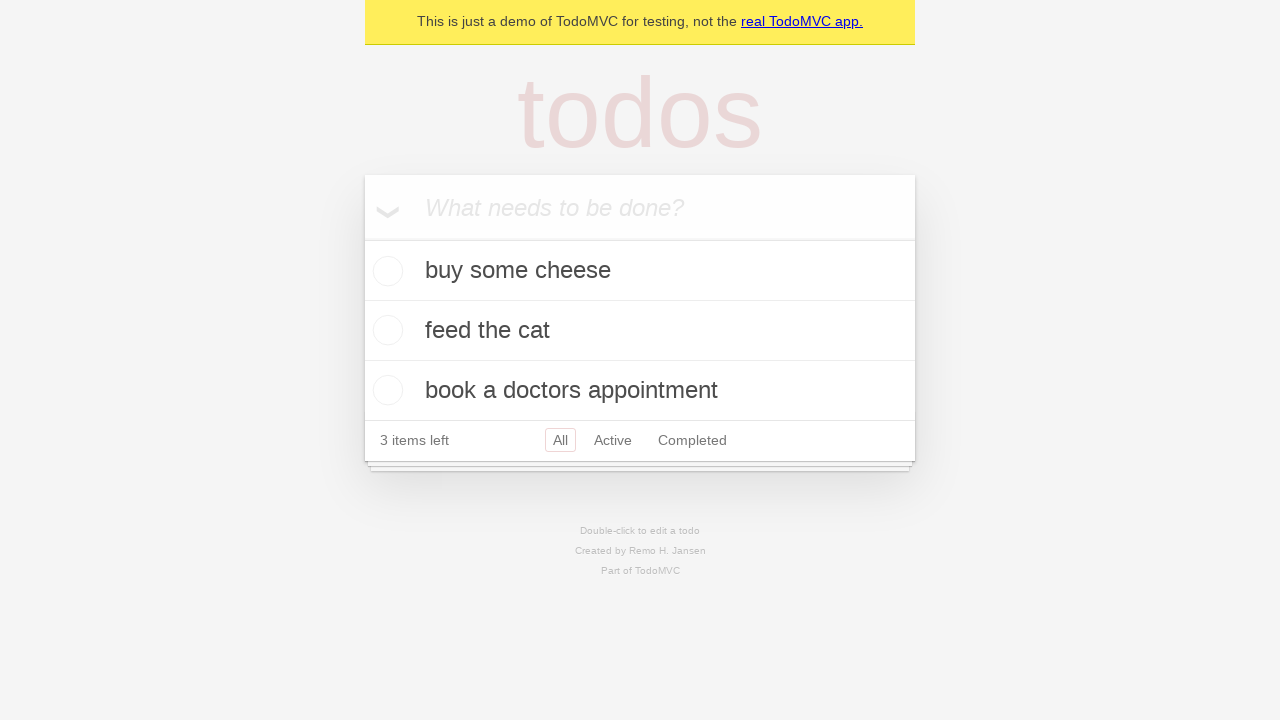